Navigates to a test blog page and retrieves the browser window handle identifier

Starting URL: http://omayo.blogspot.com/

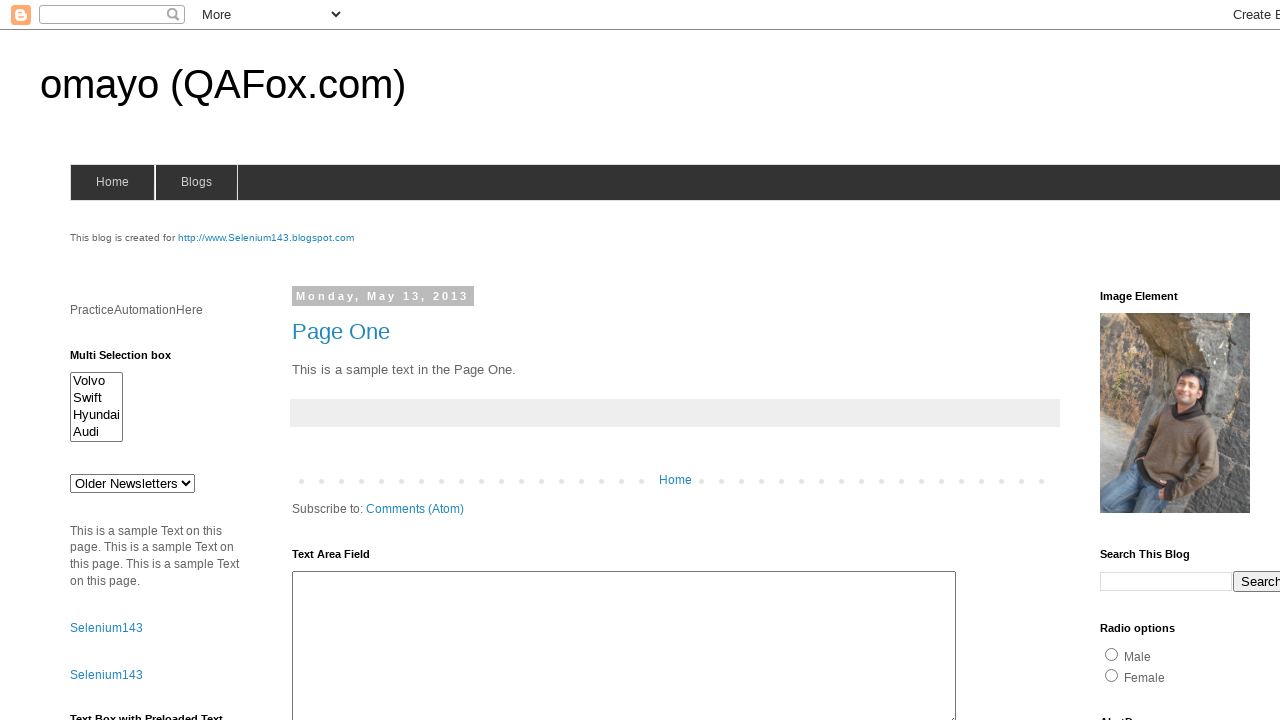

Navigated to test blog page at http://omayo.blogspot.com/
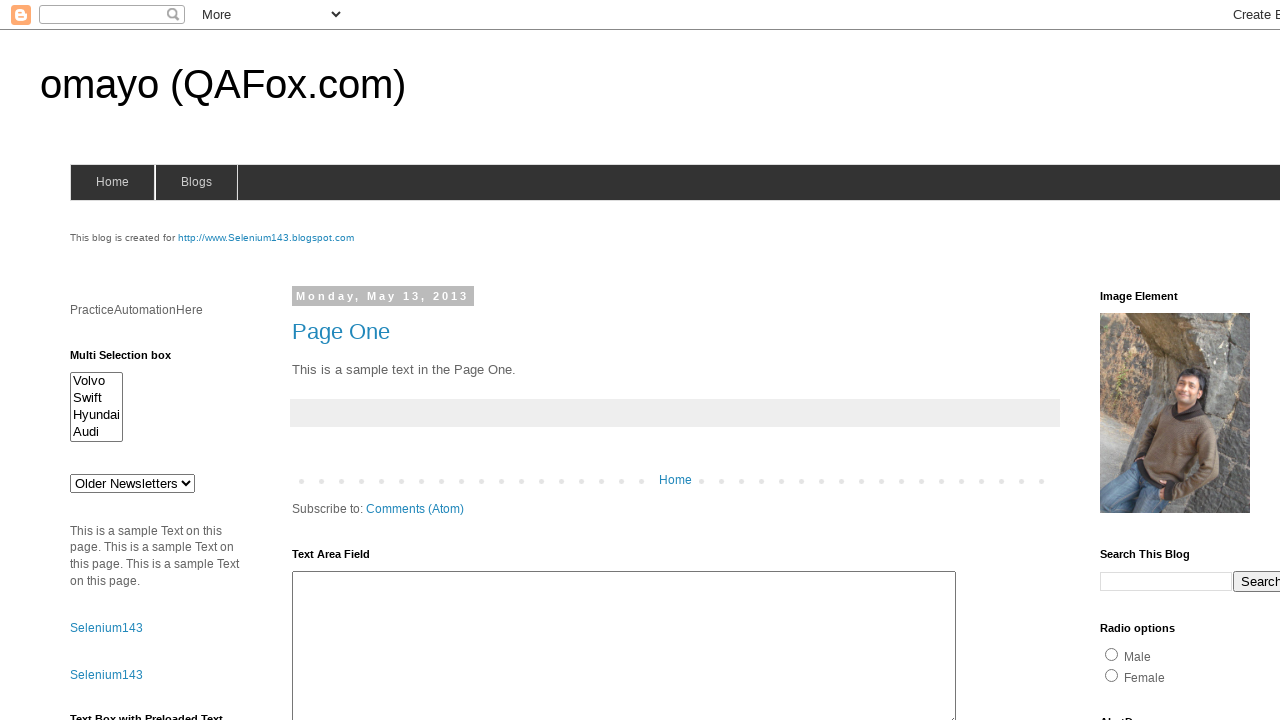

Set viewport size to 1920x1080
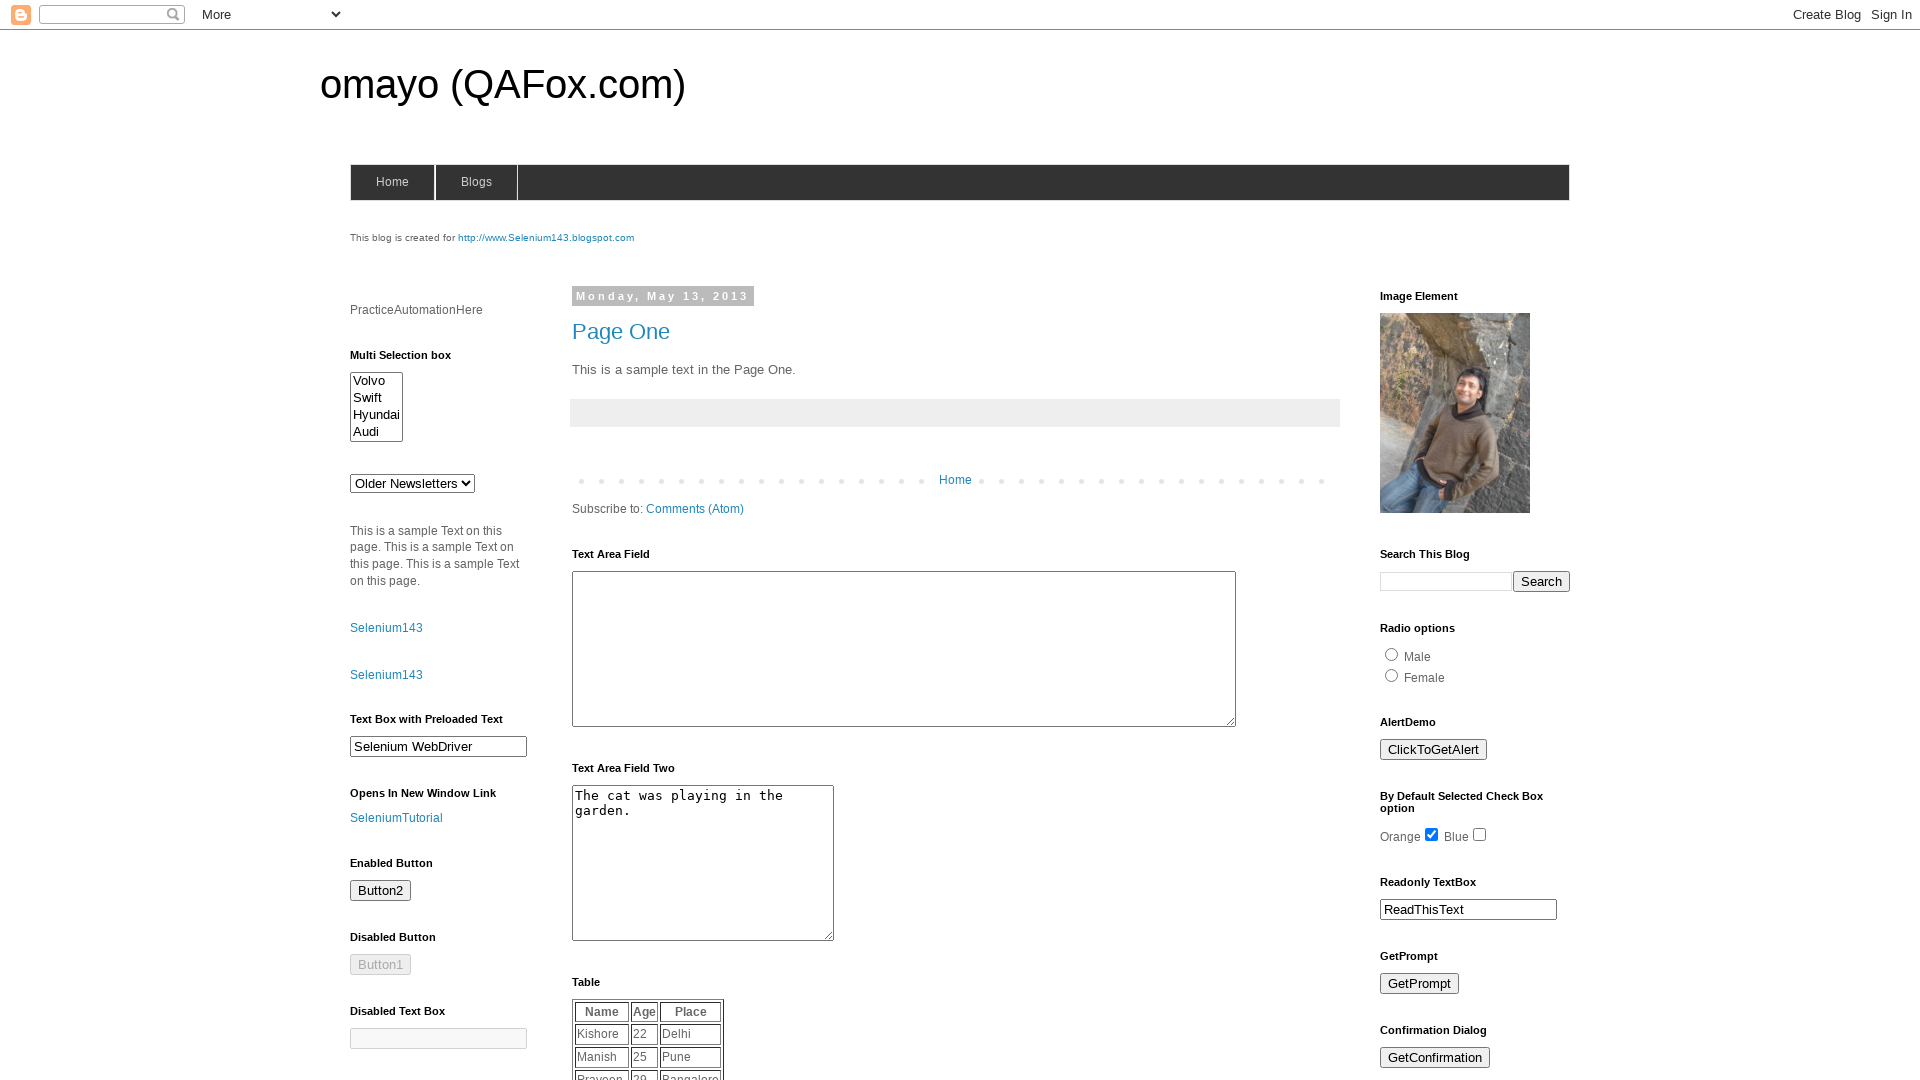

Waited for page to reach domcontentloaded state
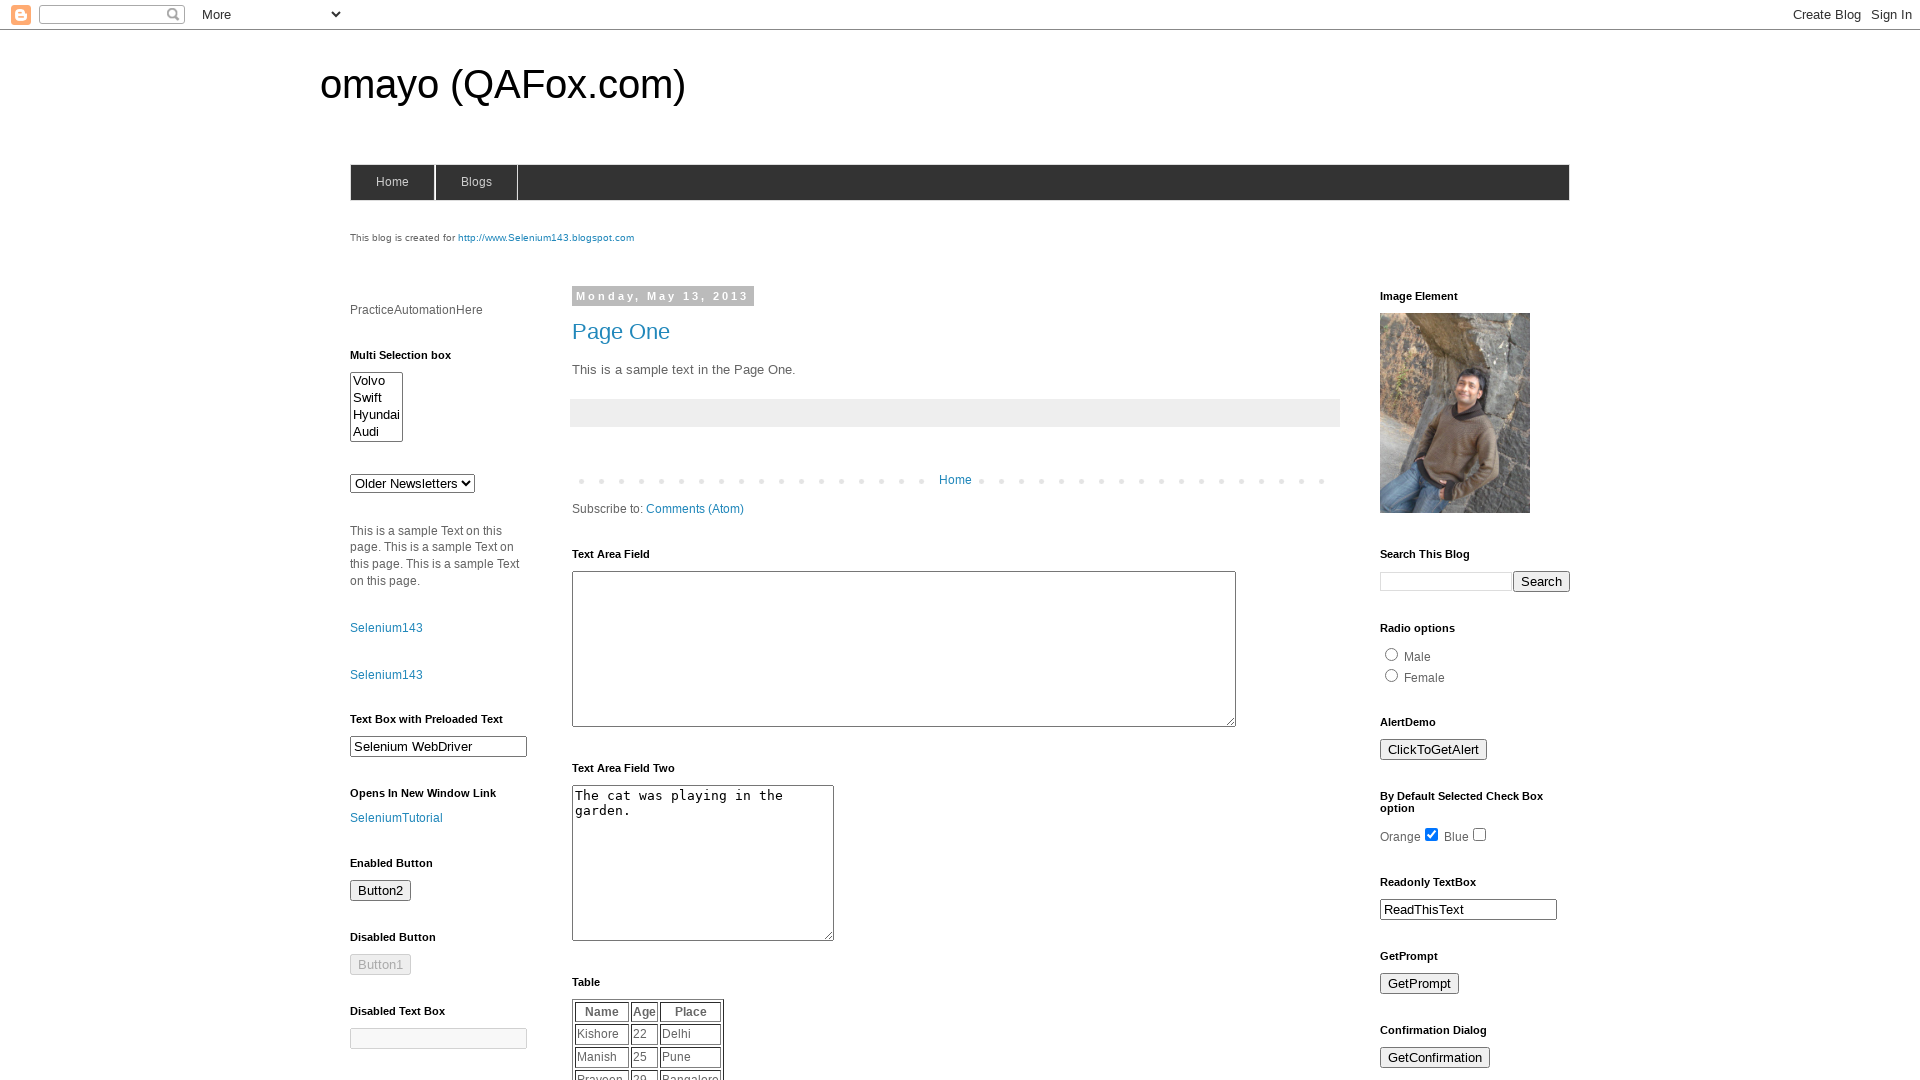

Retrieved browser window handle identifier
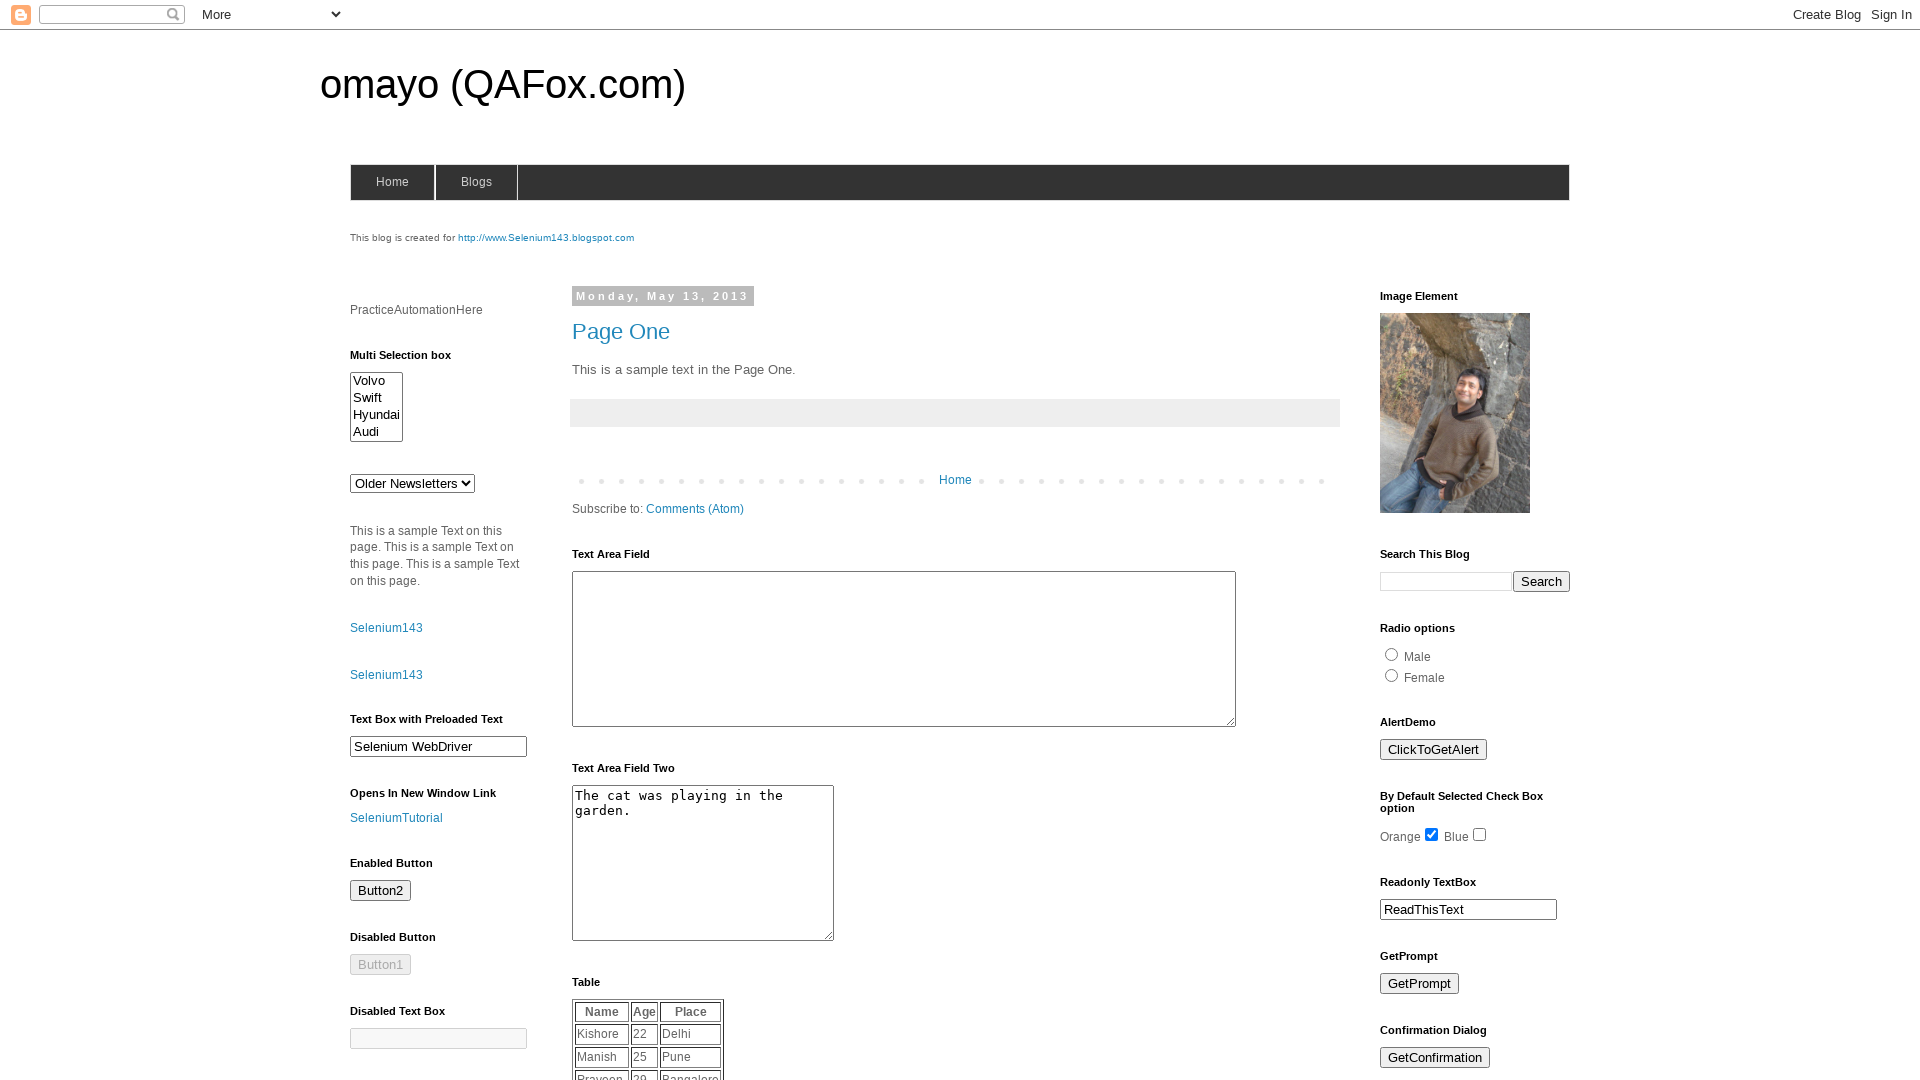

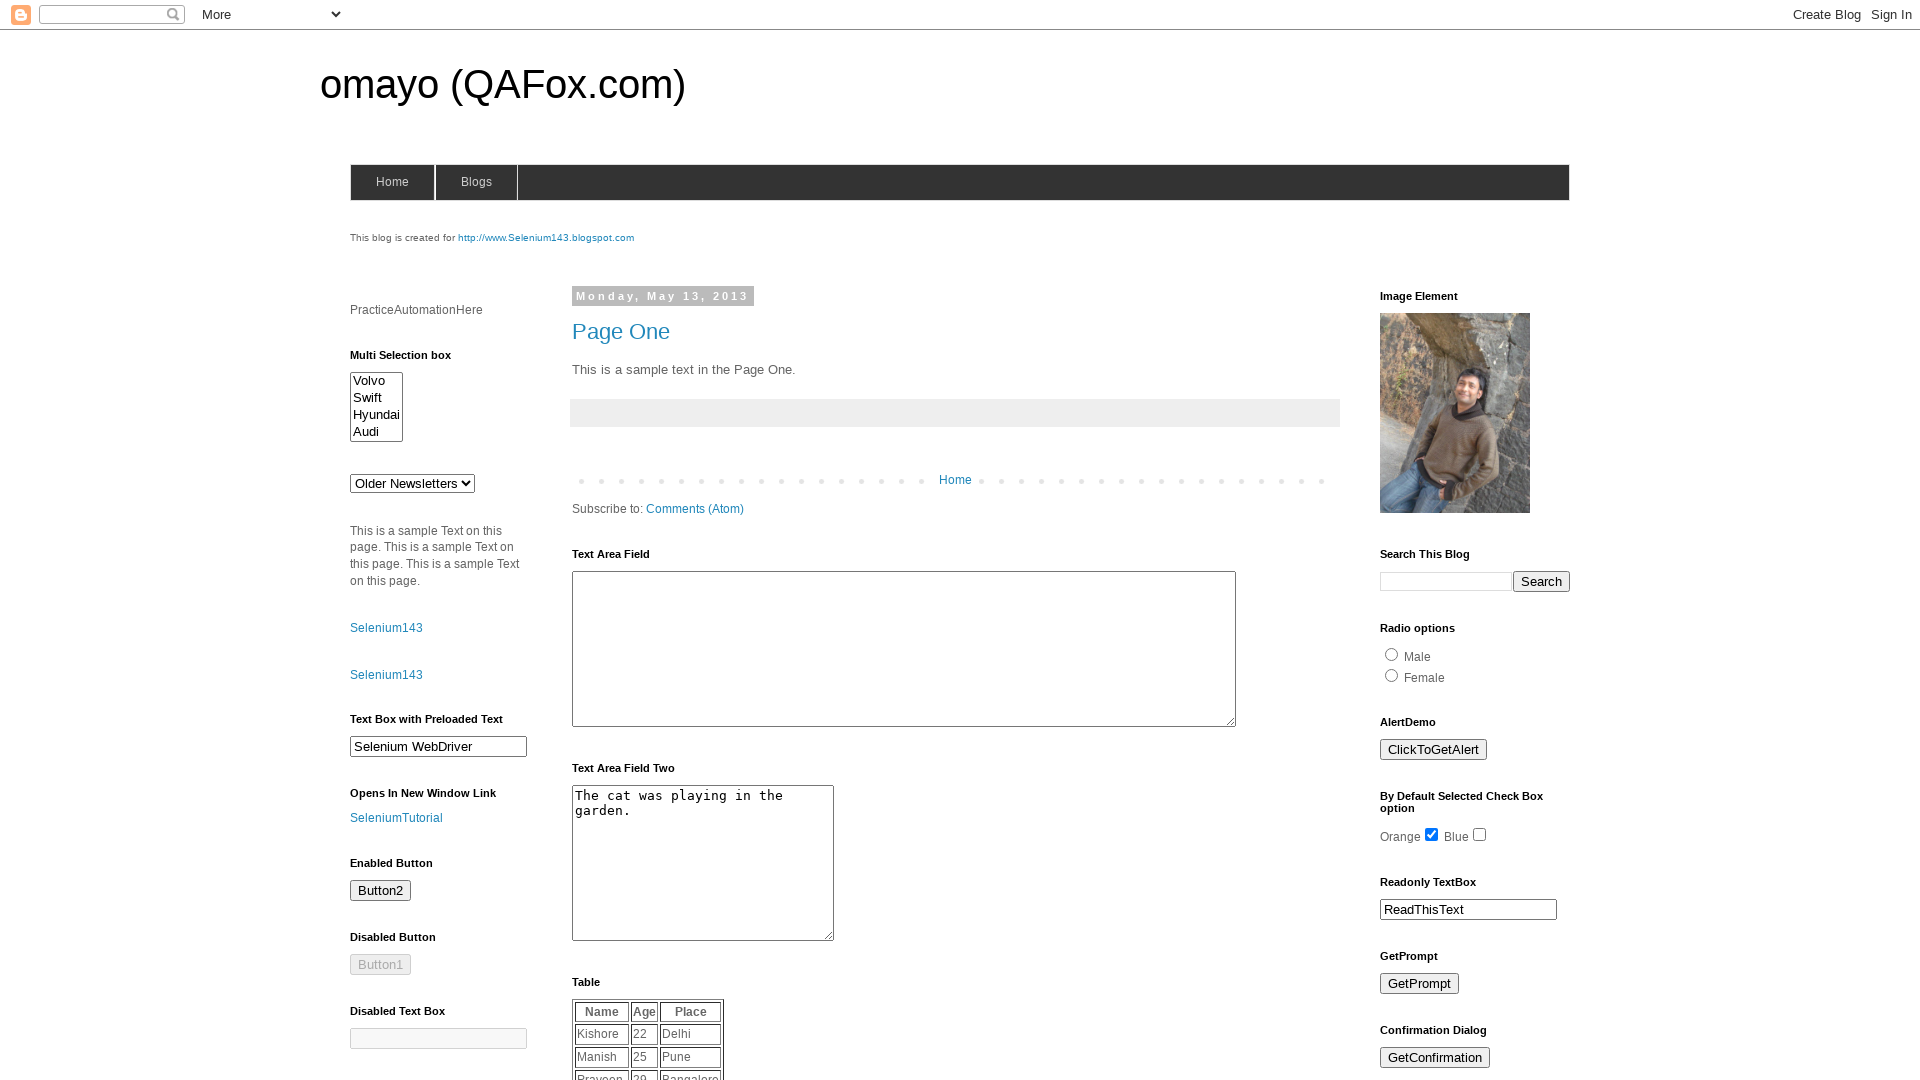